Simple navigation test that opens the Nykaa website homepage and verifies the page loads

Starting URL: https://www.nykaa.com/

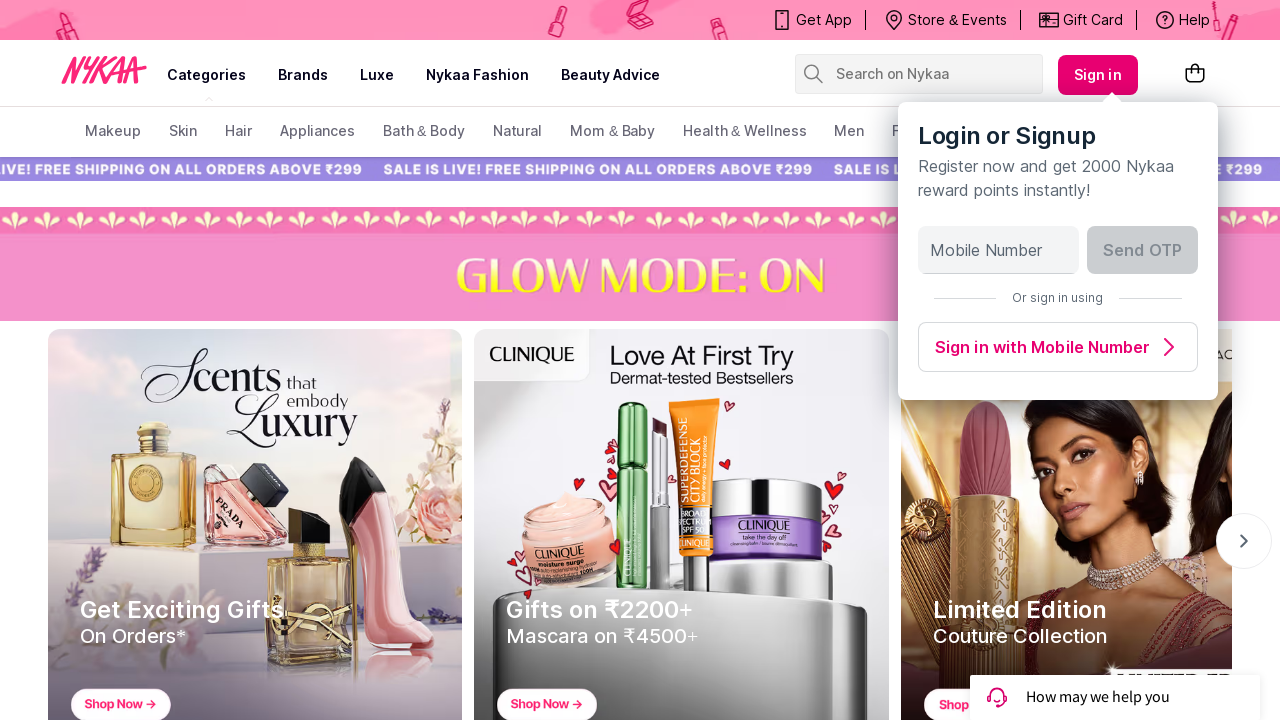

Waited for page DOM to fully load
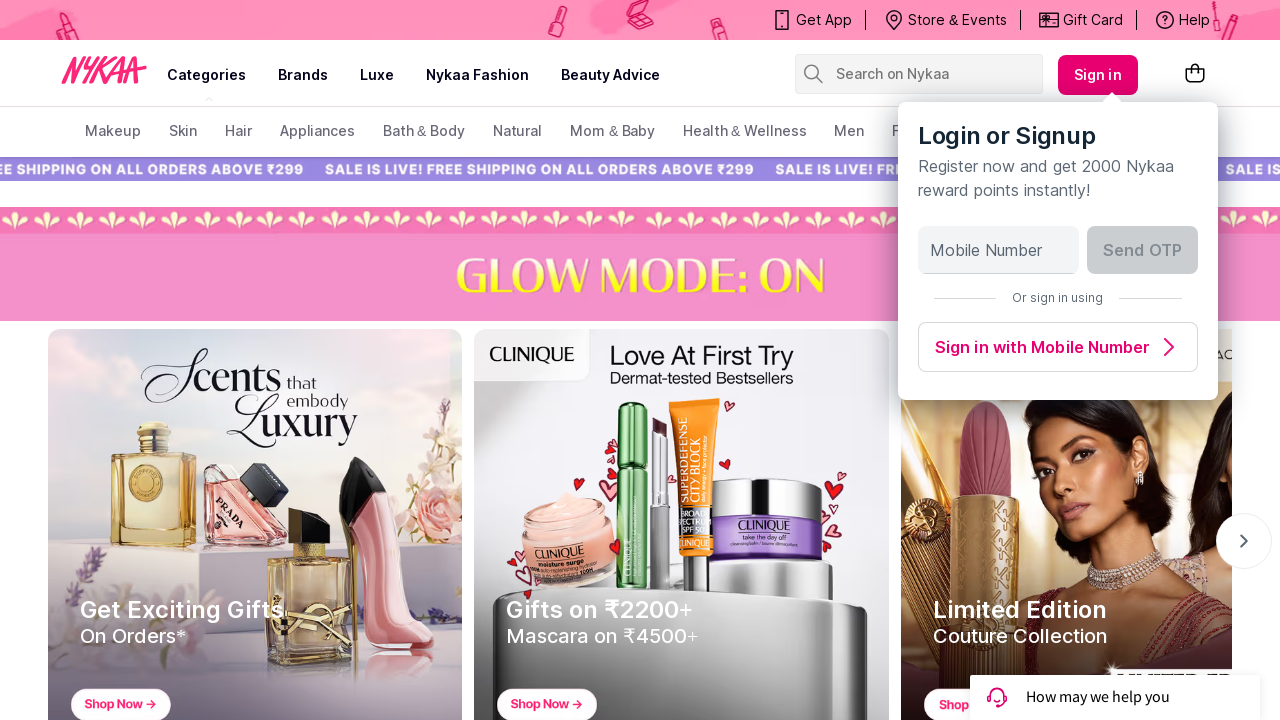

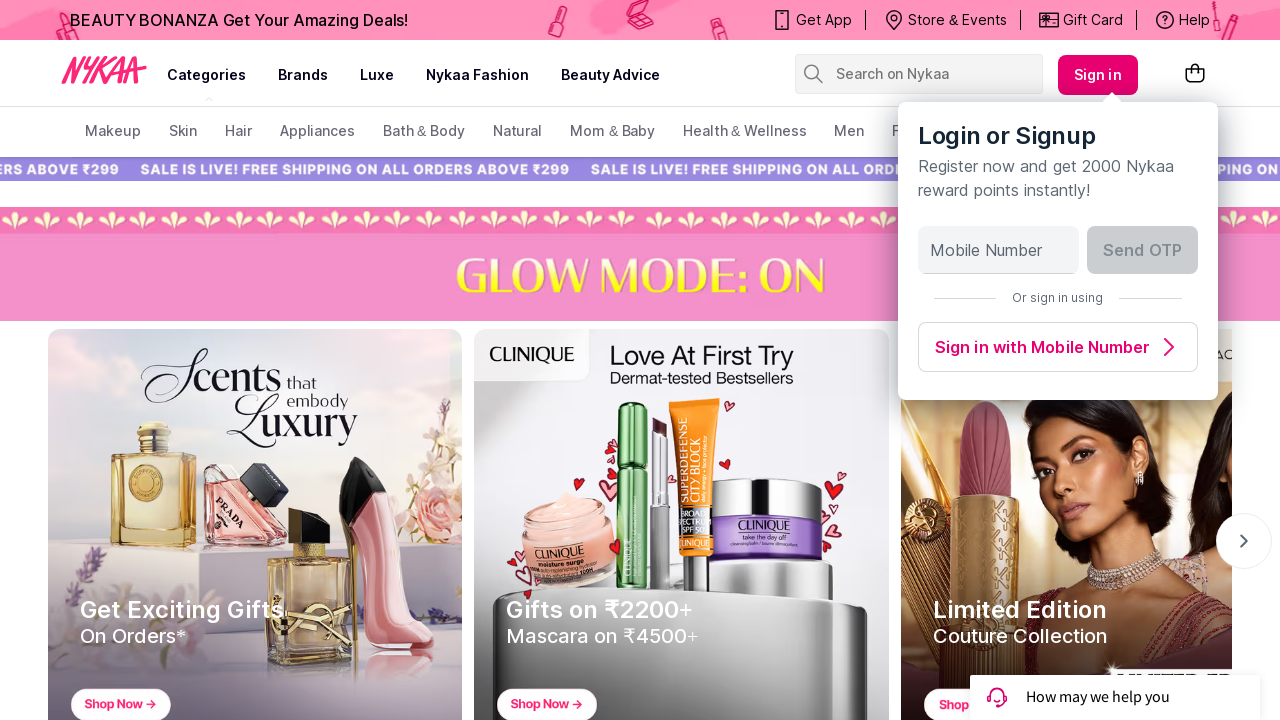